Tests jQuery UI datepicker functionality by opening the datepicker, navigating to the next month, and selecting a specific date

Starting URL: https://jqueryui.com/datepicker/

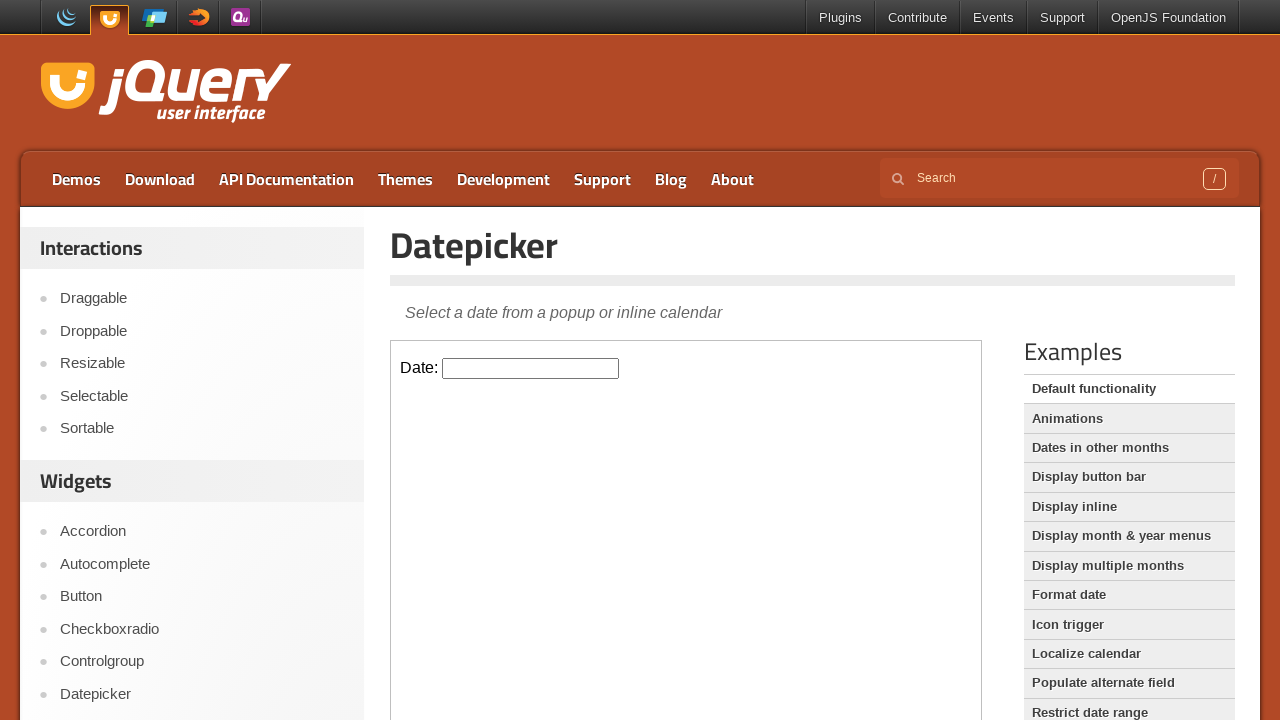

Located the demo iframe containing the datepicker
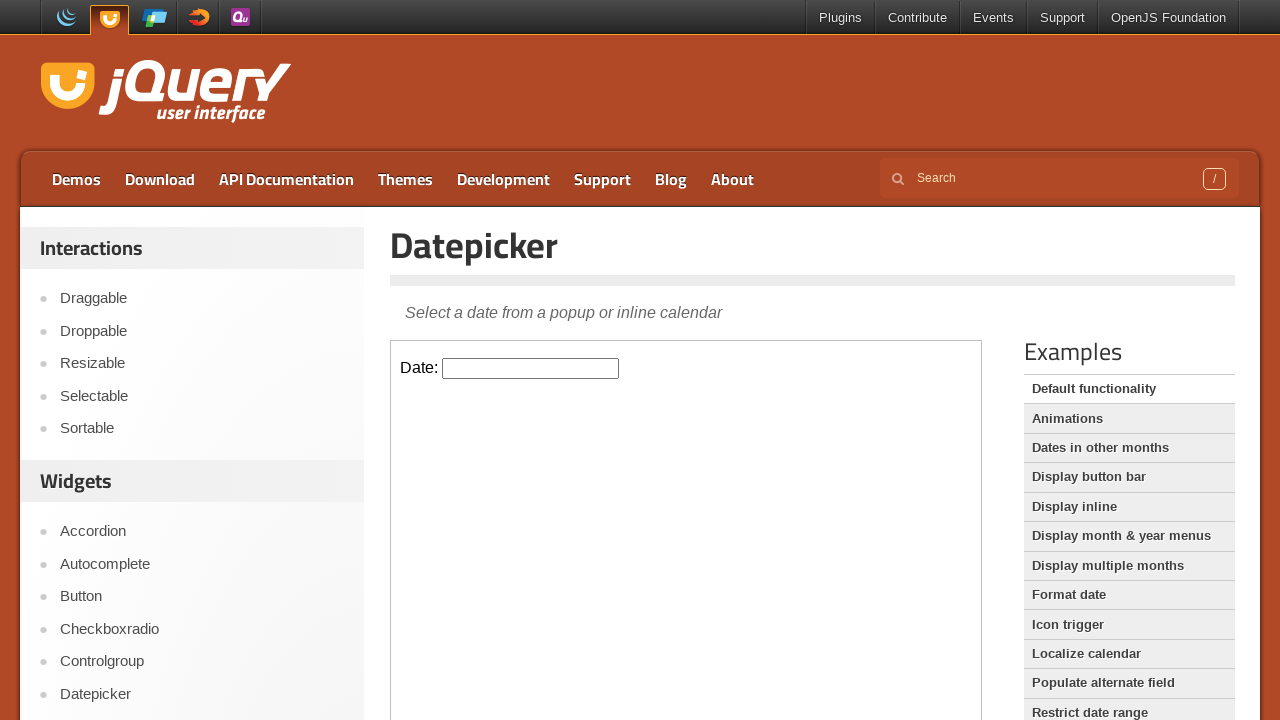

Clicked on the date input field to open the datepicker at (531, 368) on iframe.demo-frame >> internal:control=enter-frame >> #datepicker
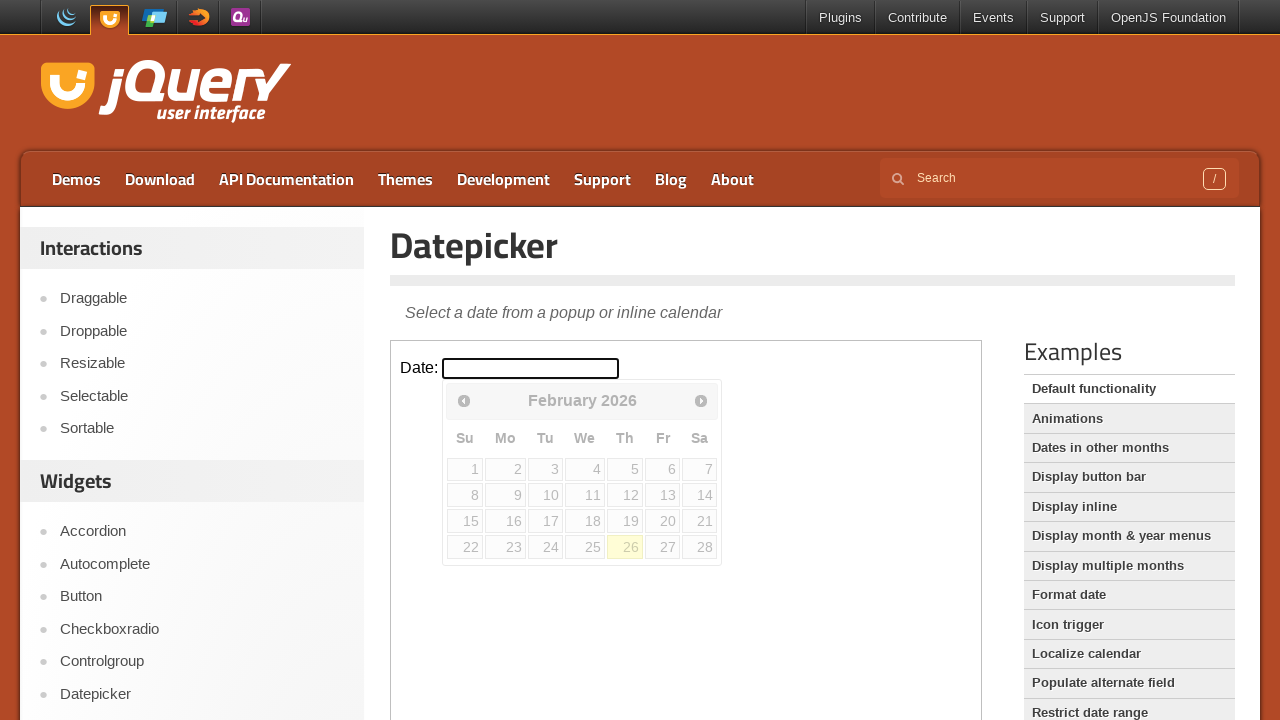

Clicked Next button to navigate to the next month at (701, 400) on iframe.demo-frame >> internal:control=enter-frame >> span:has-text('Next')
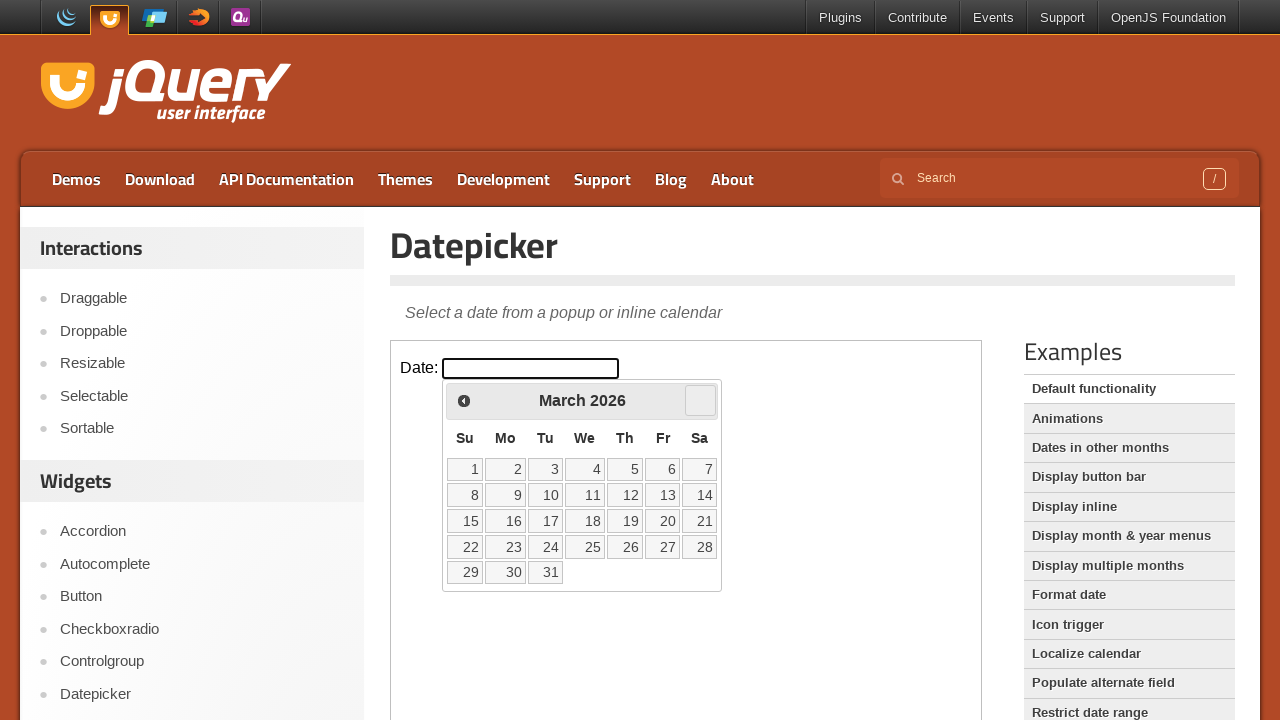

Selected the 22nd day of the month at (465, 547) on iframe.demo-frame >> internal:control=enter-frame >> a[data-date='22']
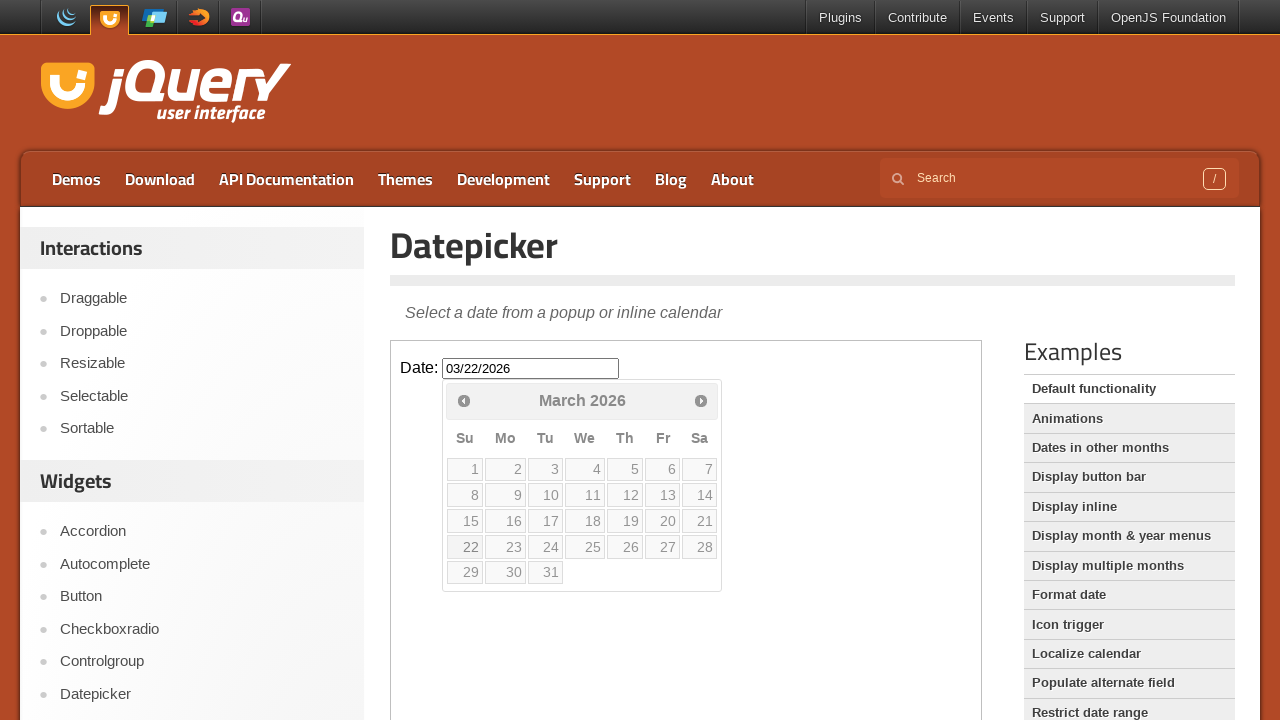

Retrieved selected date value: 03/22/2026
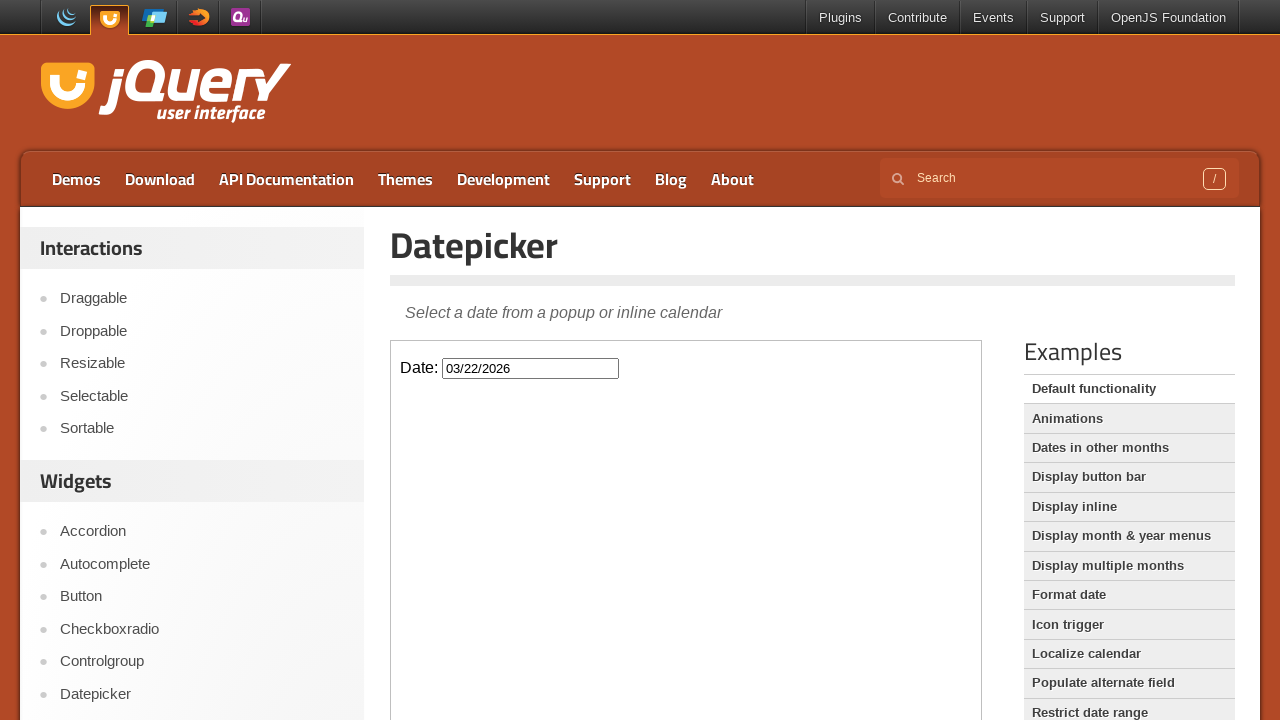

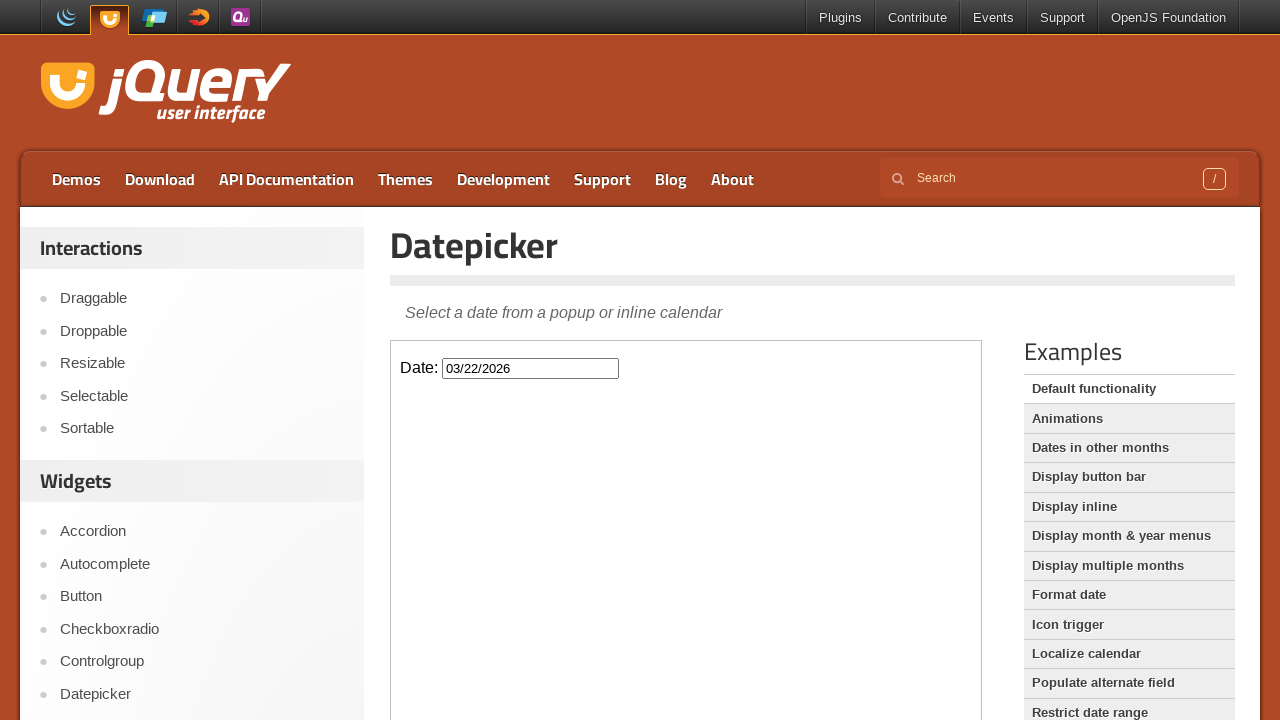